Tests JavaScript alert handling by navigating to W3Schools TryIt editor, switching to the iframe containing the demo, clicking the "Try it" button to trigger an alert, and accepting the alert dialog.

Starting URL: https://www.w3schools.com/js/tryit.asp?filename=tryjs_alert

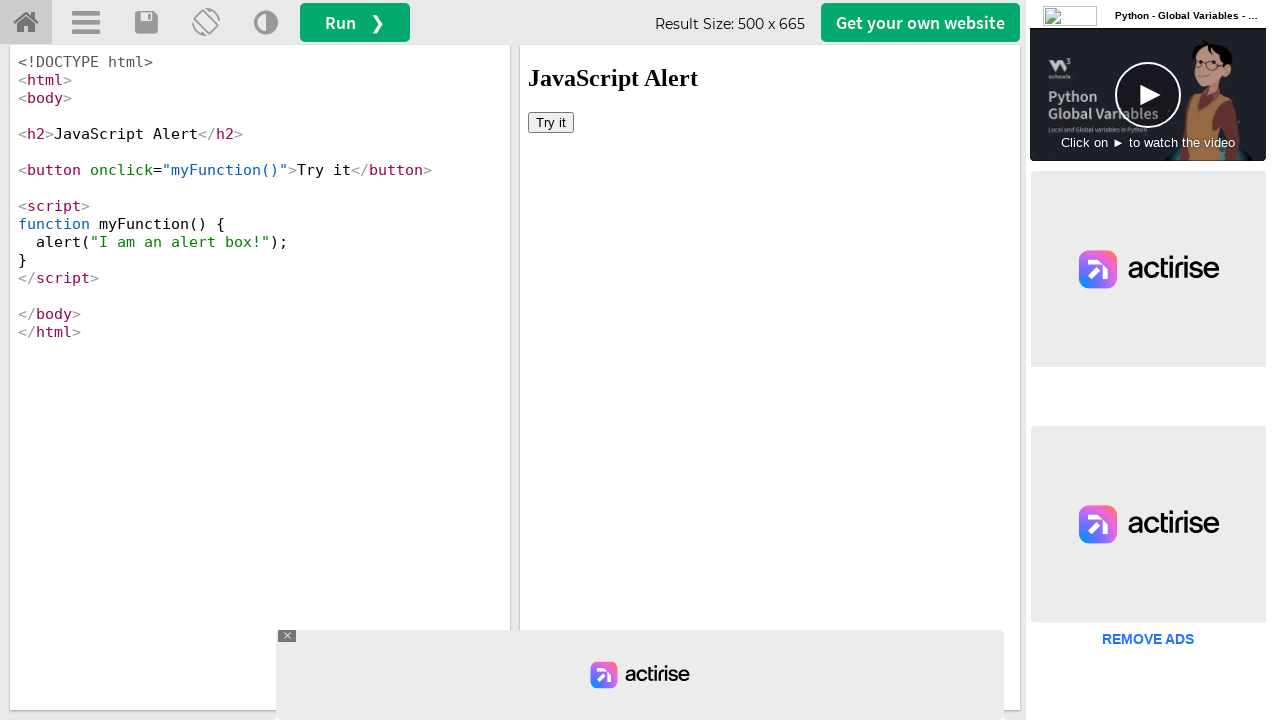

Located iframe#iframeResult containing the demo
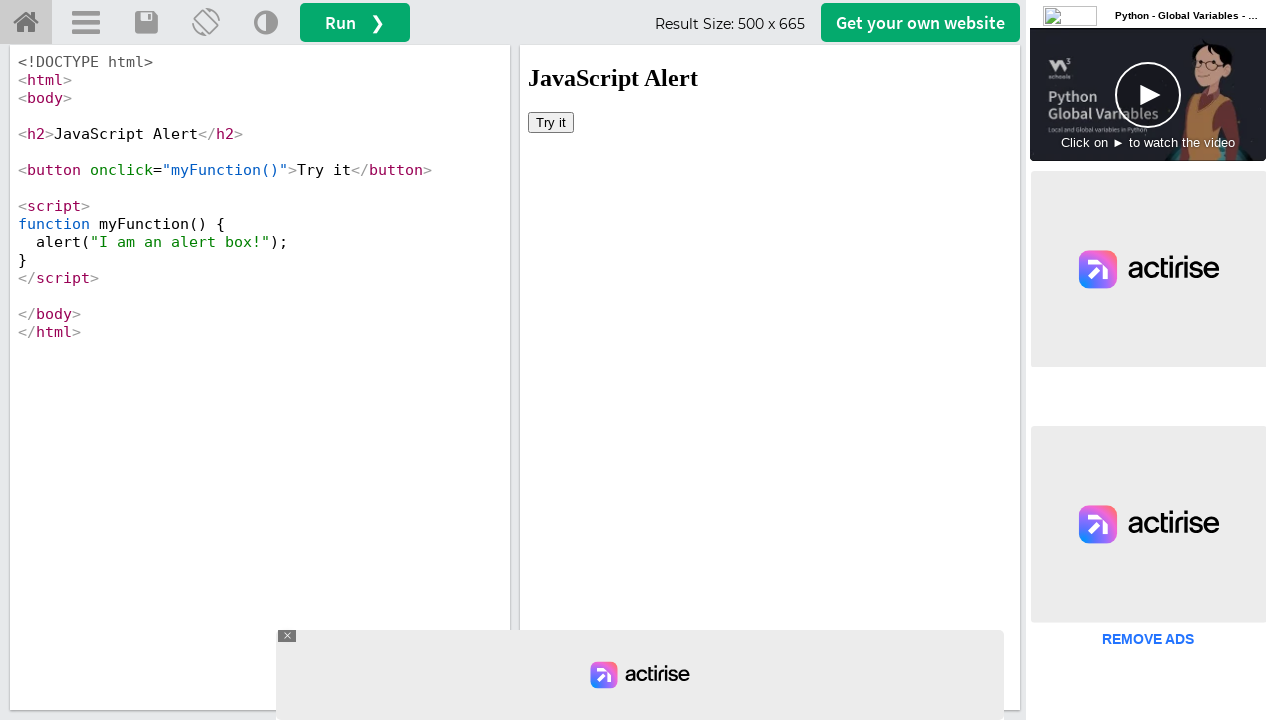

Clicked 'Try it' button to trigger alert at (551, 122) on iframe#iframeResult >> internal:control=enter-frame >> xpath=//button[.='Try it'
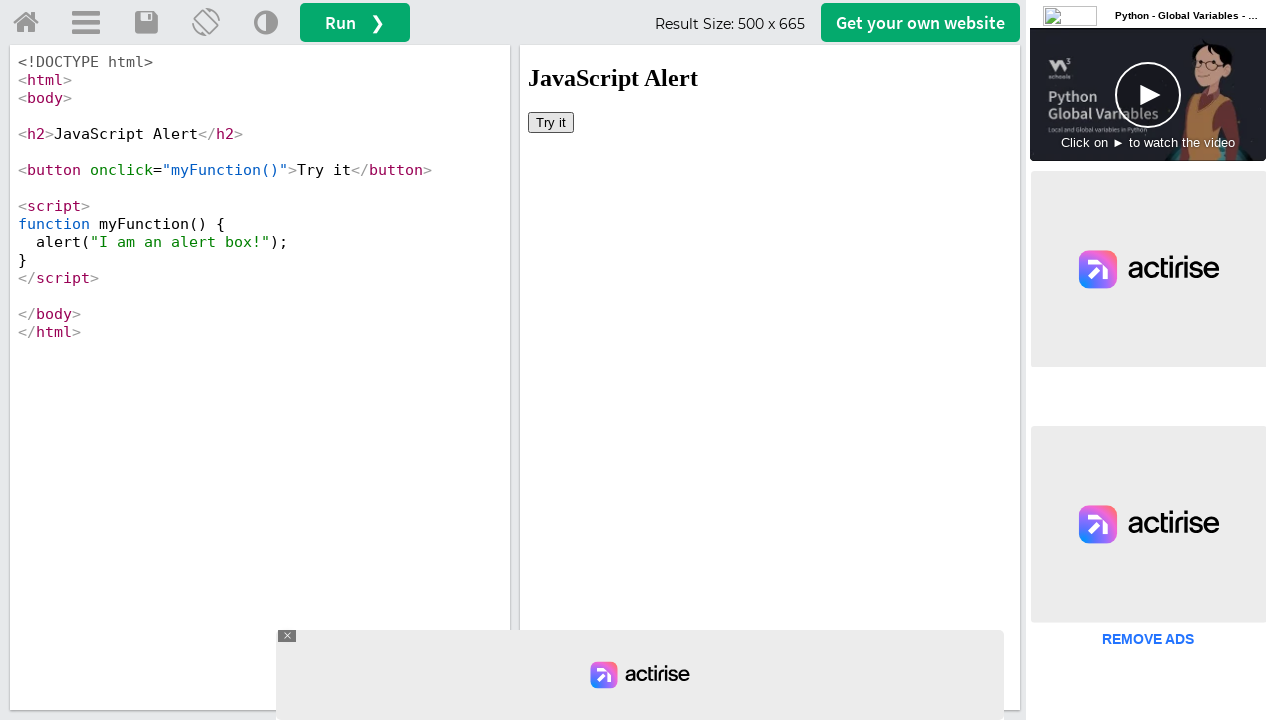

Registered dialog handler to accept alerts
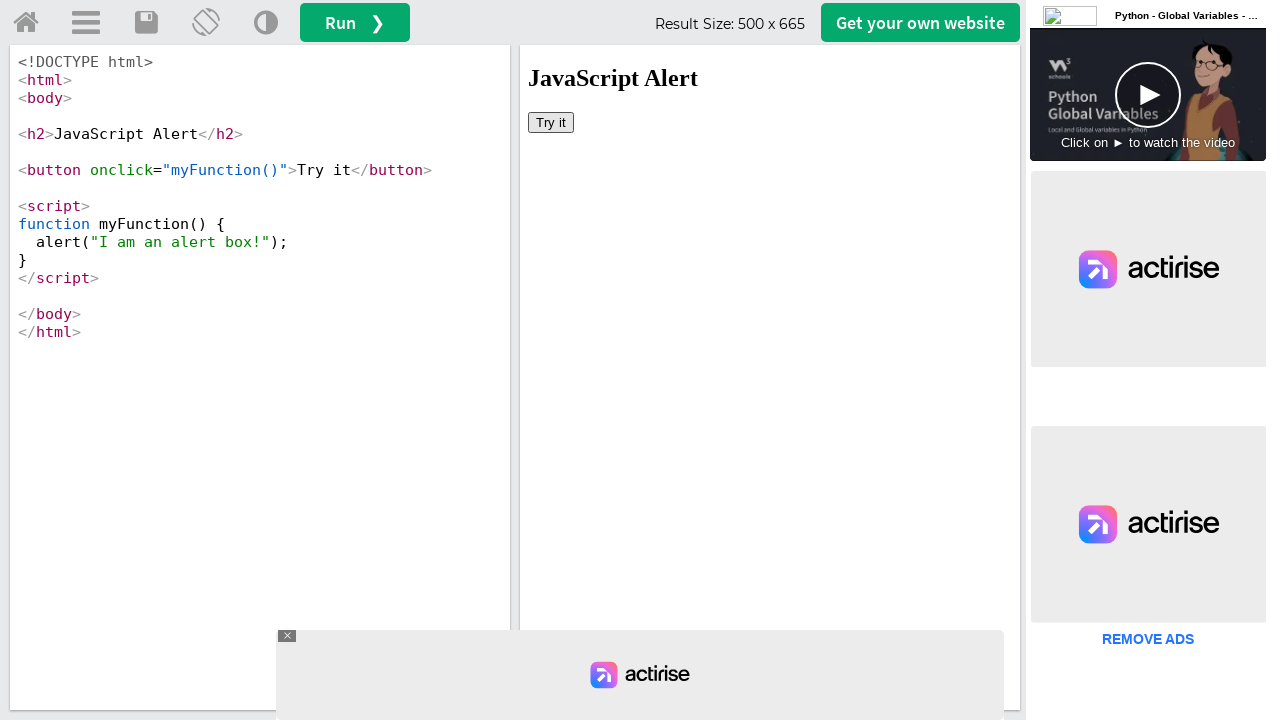

Registered alternative dialog handler function
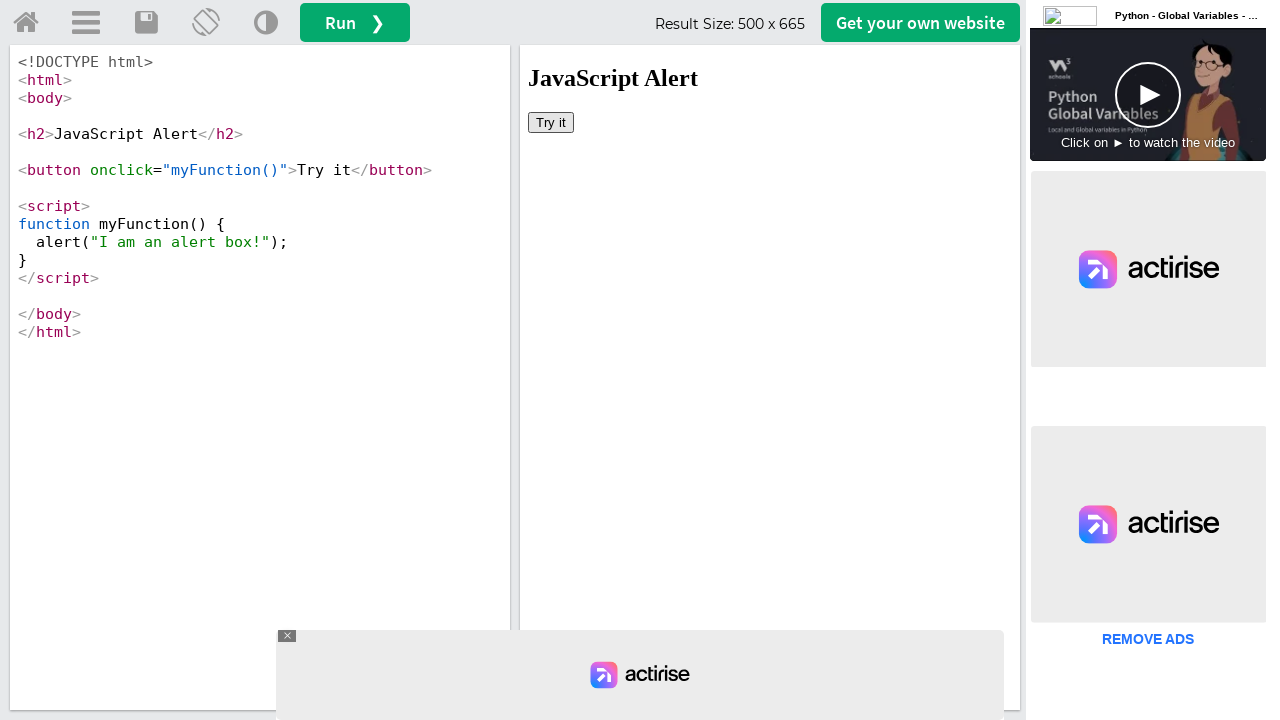

Re-clicked 'Try it' button with dialog handler attached at (551, 122) on iframe#iframeResult >> internal:control=enter-frame >> button >> internal:has-te
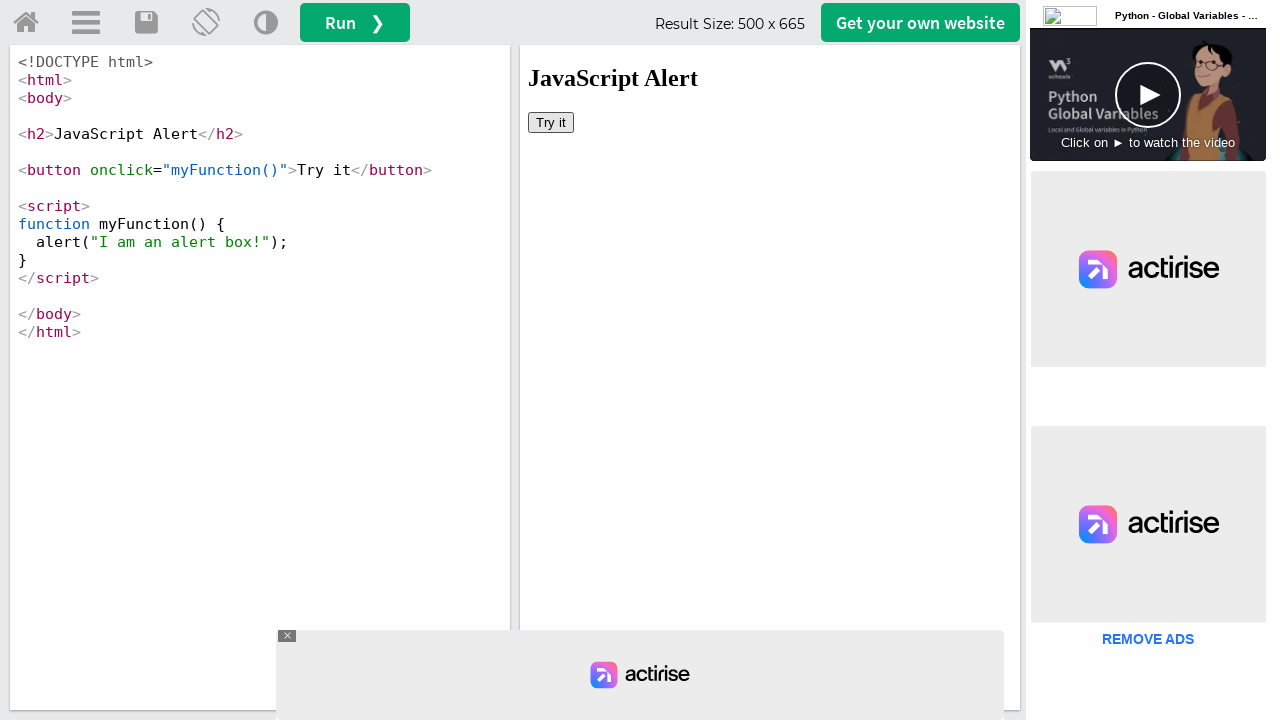

Waited 1000ms for alert interaction to complete
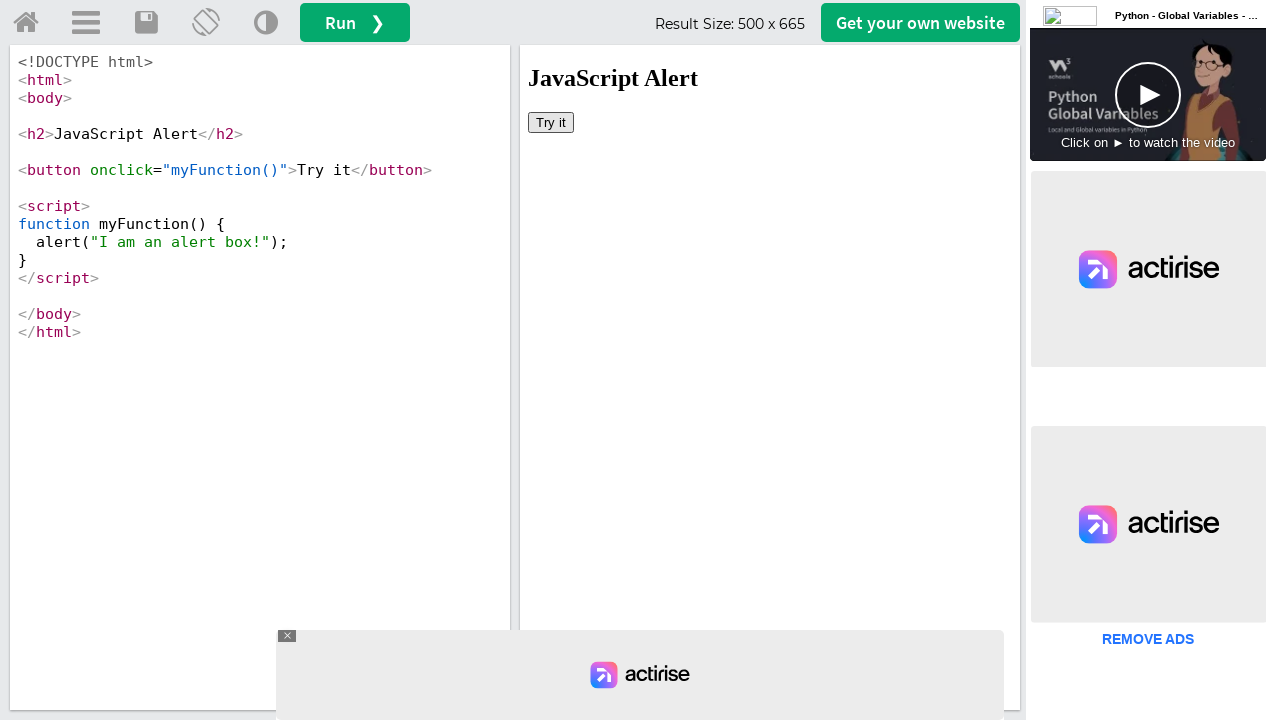

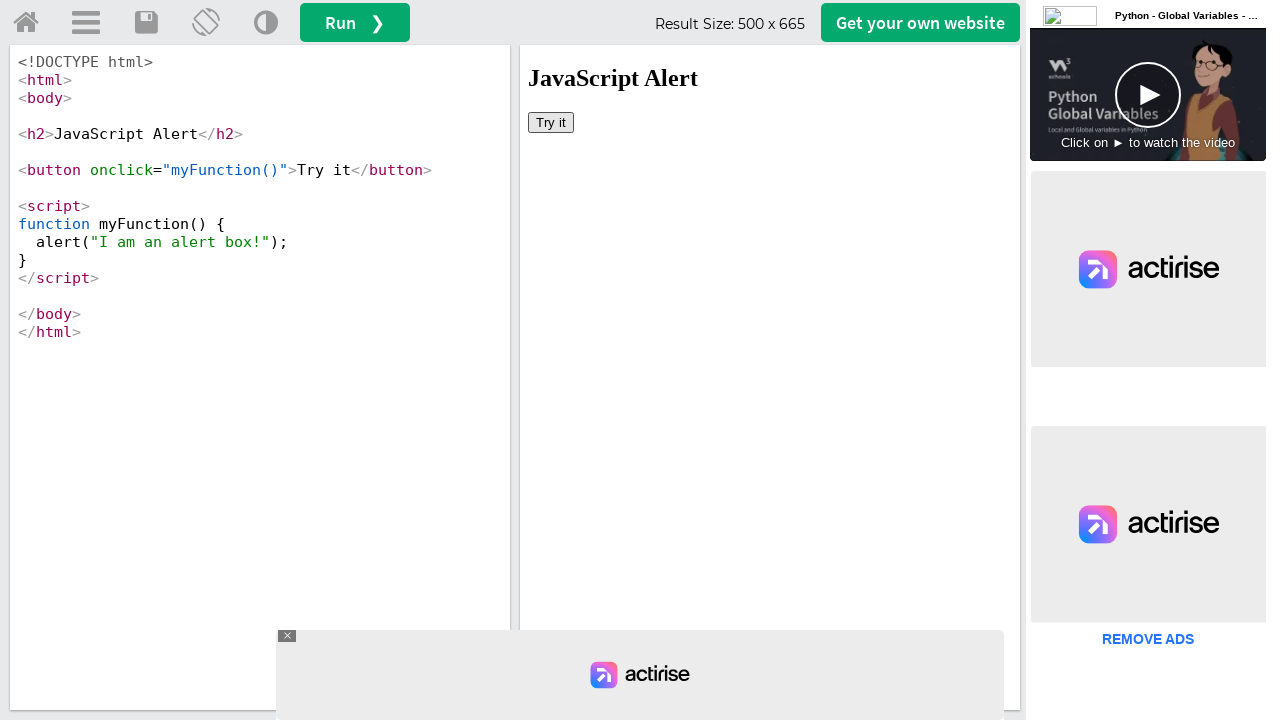